Tests checkbox handling by selecting the first 3 checkboxes and then unselecting all selected checkboxes

Starting URL: https://testautomationpractice.blogspot.com/

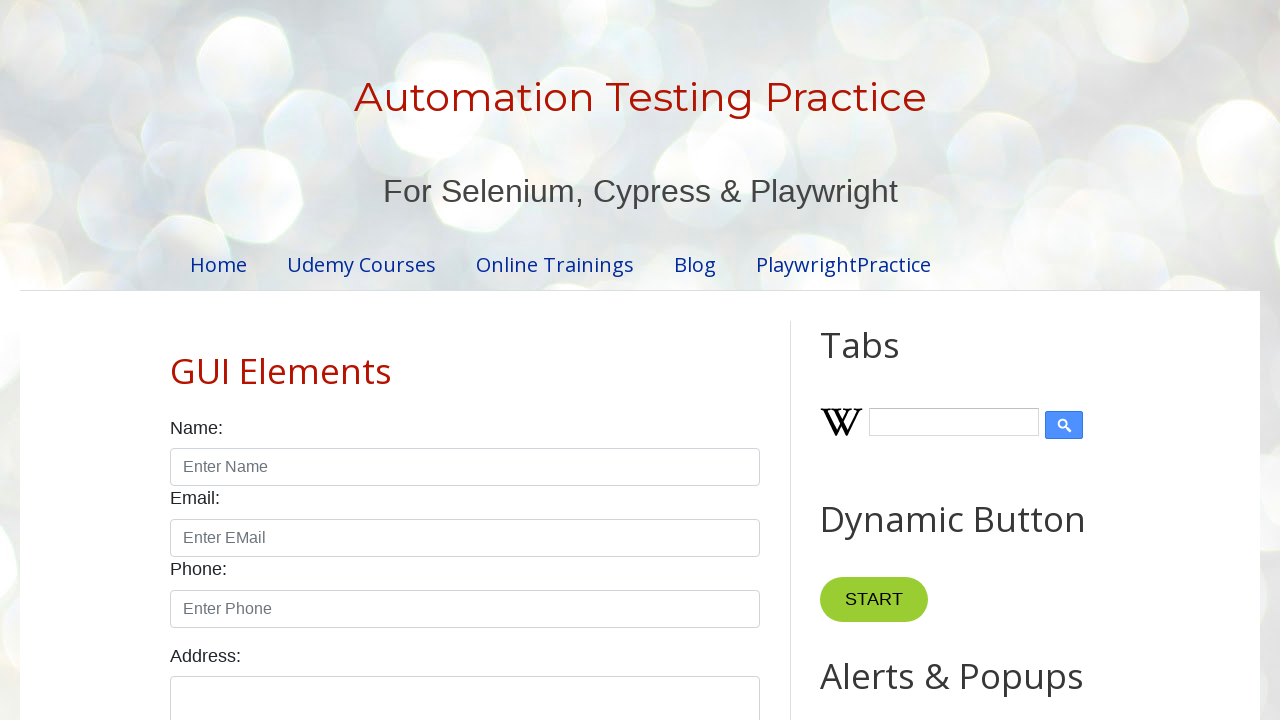

Located all checkboxes on the page
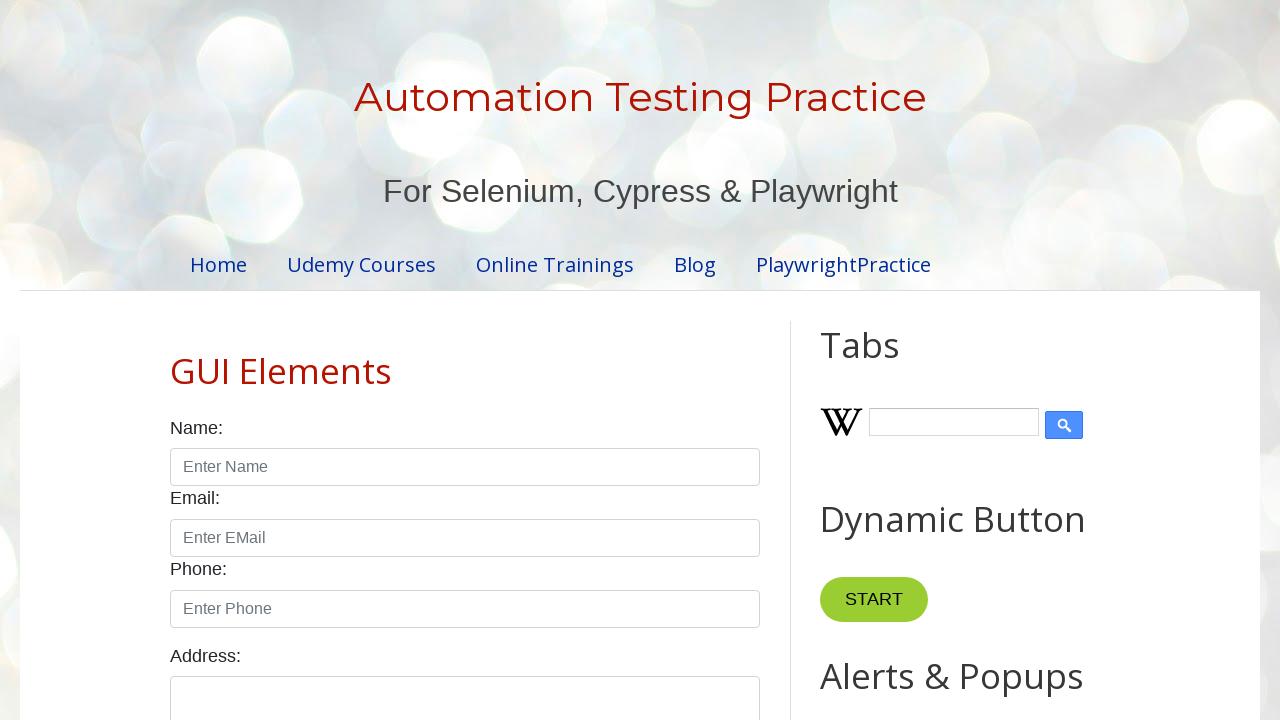

Selected checkbox 1 of the first 3 at (176, 360) on xpath=//input[@class='form-check-input' and @type='checkbox'] >> nth=0
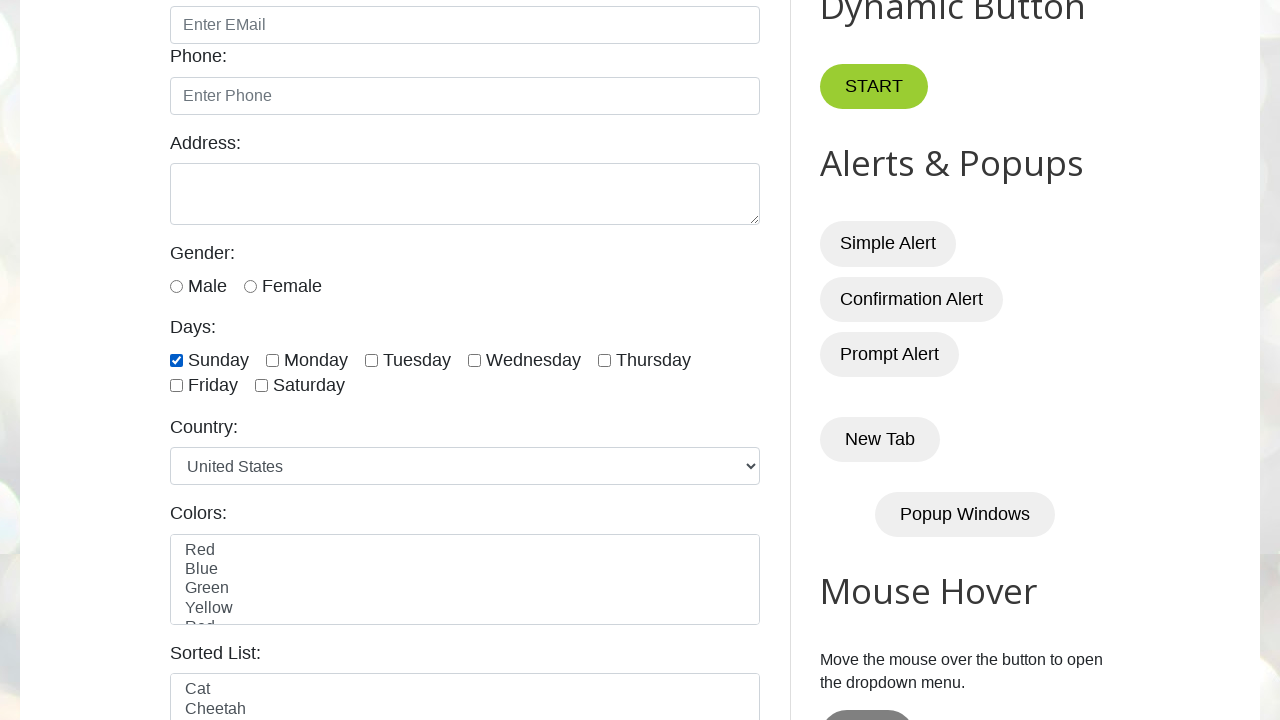

Selected checkbox 2 of the first 3 at (272, 360) on xpath=//input[@class='form-check-input' and @type='checkbox'] >> nth=1
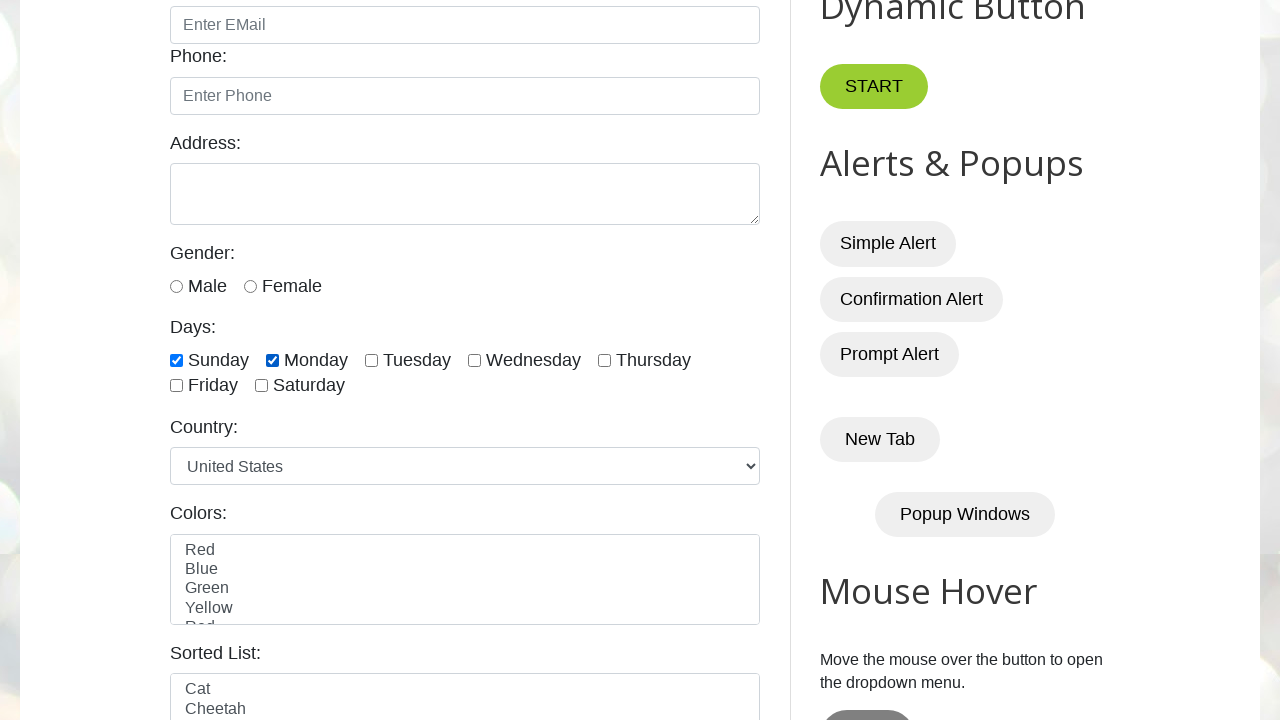

Selected checkbox 3 of the first 3 at (372, 360) on xpath=//input[@class='form-check-input' and @type='checkbox'] >> nth=2
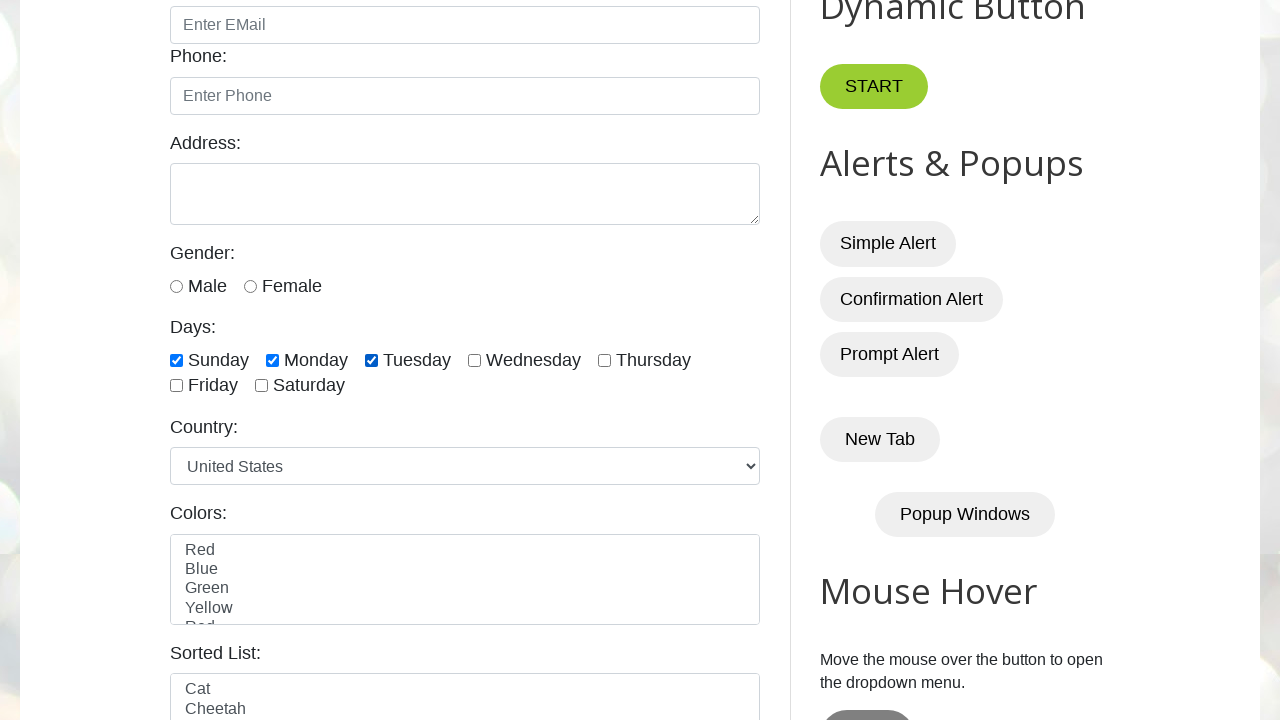

Unchecked a selected checkbox at (176, 360) on xpath=//input[@class='form-check-input' and @type='checkbox'] >> nth=0
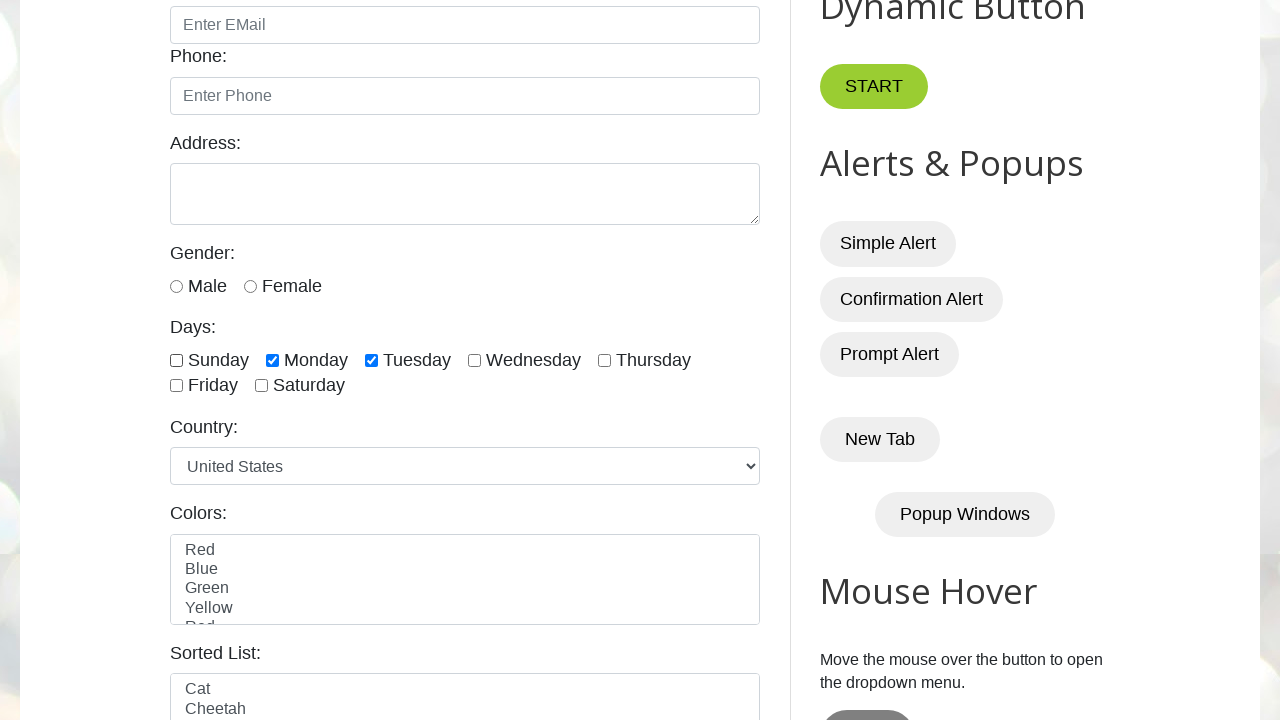

Unchecked a selected checkbox at (272, 360) on xpath=//input[@class='form-check-input' and @type='checkbox'] >> nth=1
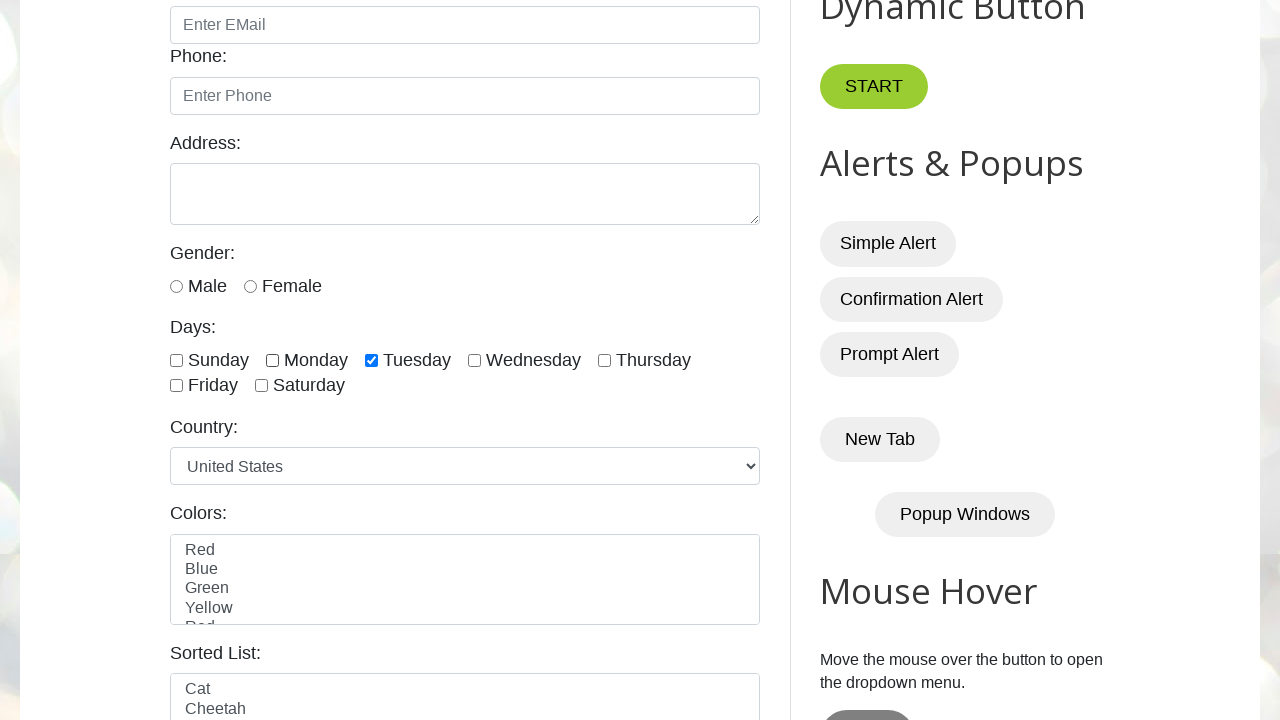

Unchecked a selected checkbox at (372, 360) on xpath=//input[@class='form-check-input' and @type='checkbox'] >> nth=2
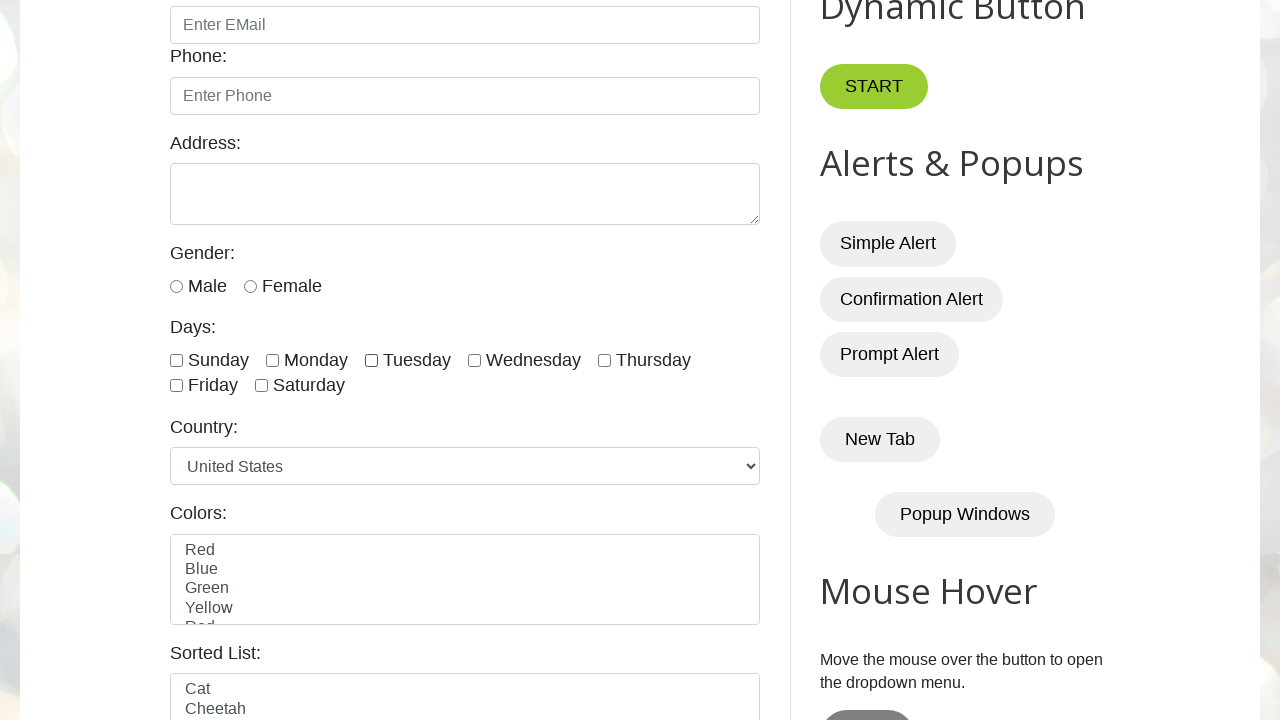

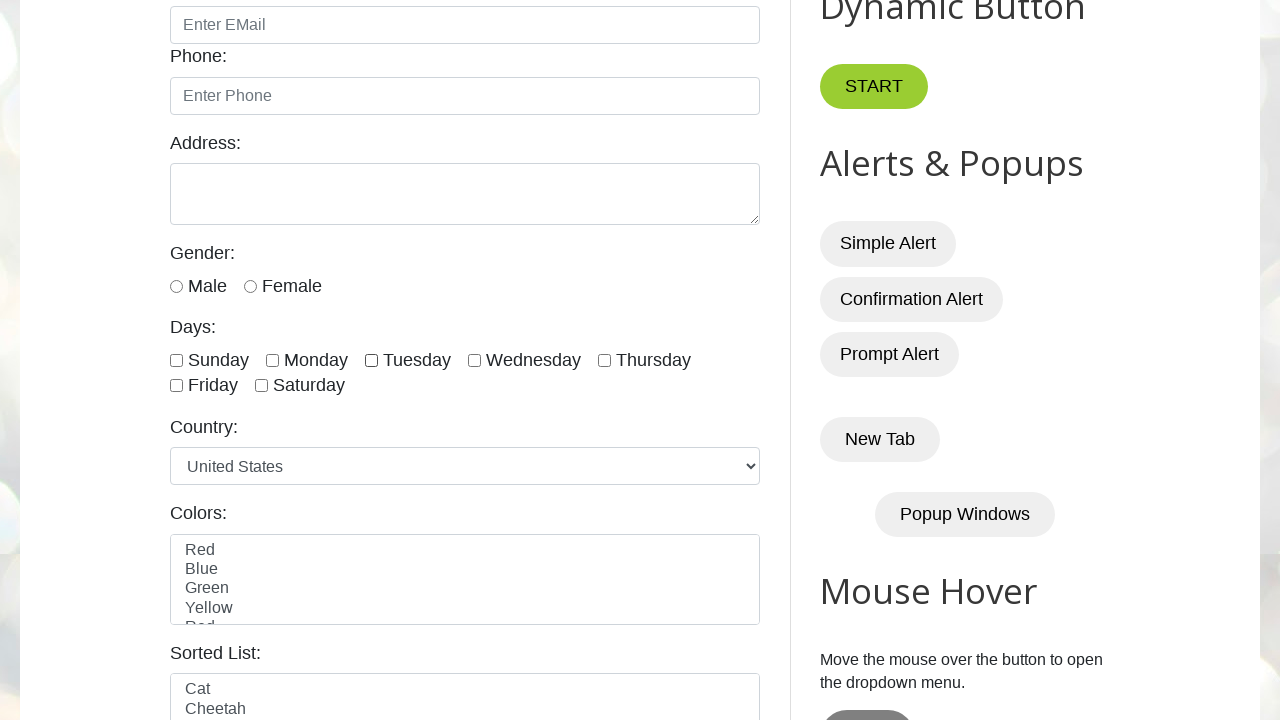